Navigates to Flipkart homepage to verify the page loads successfully

Starting URL: https://www.flipkart.com/

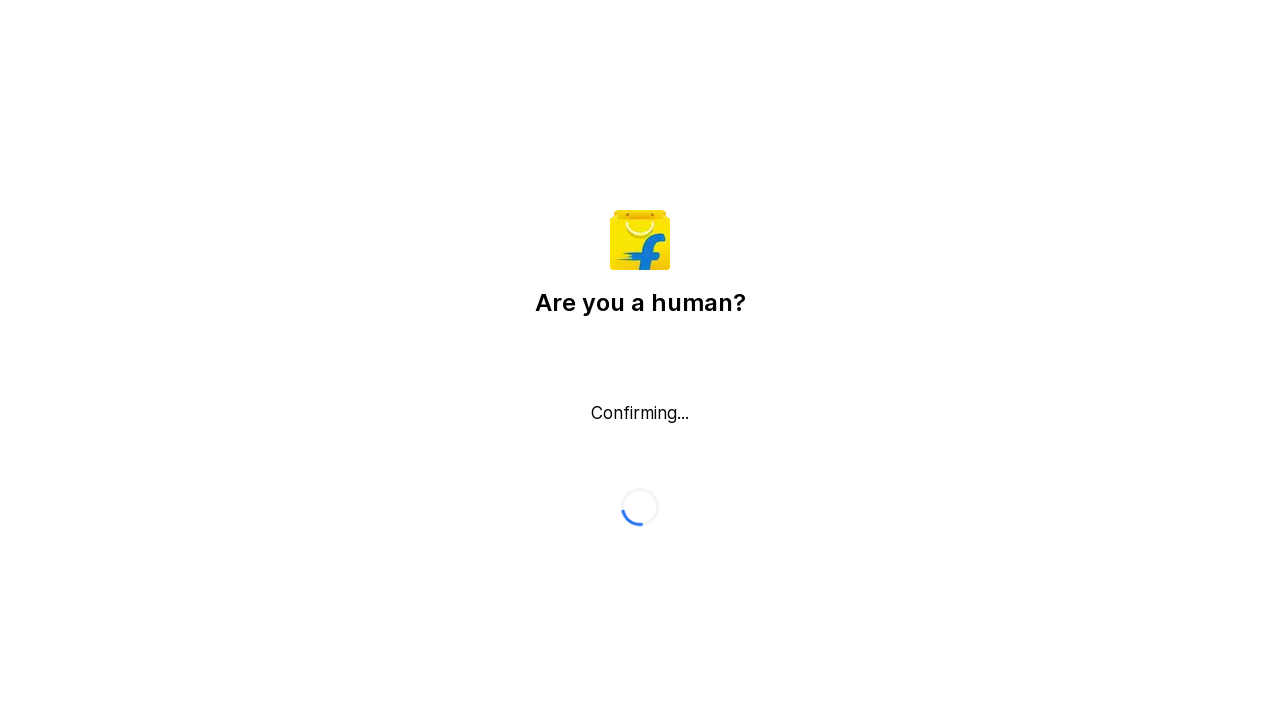

Navigated to Flipkart homepage
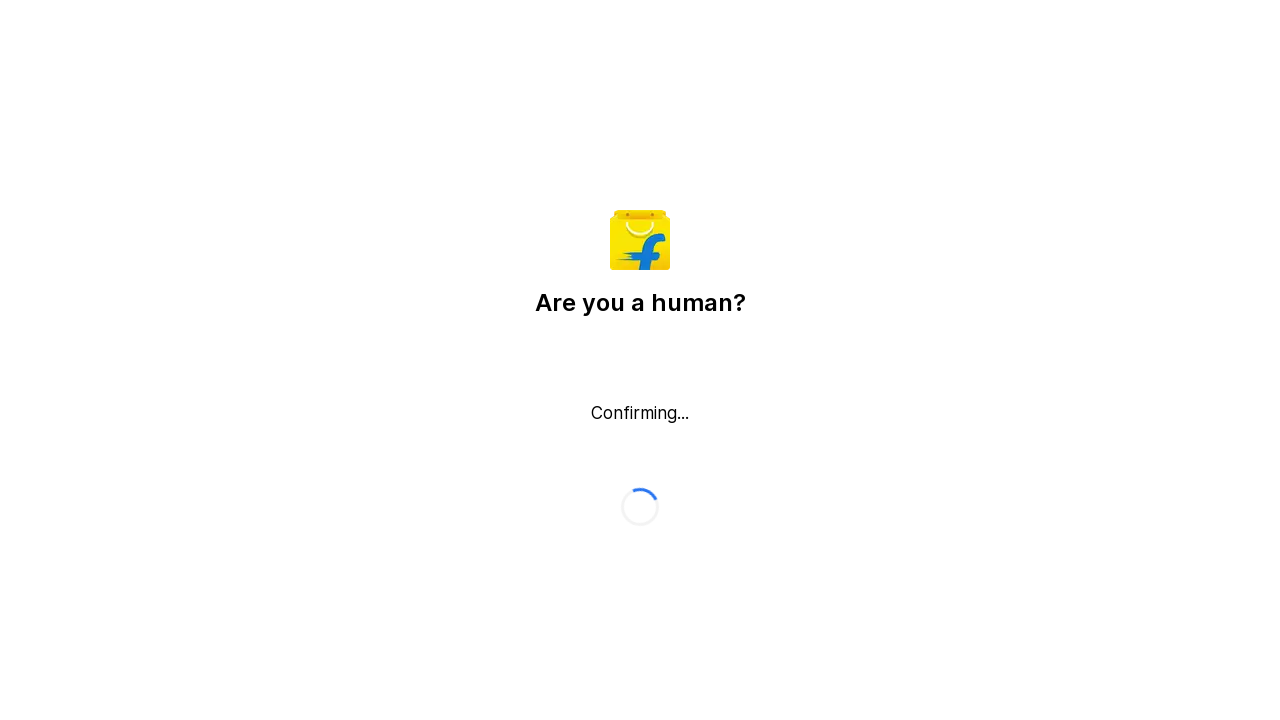

Flipkart homepage loaded successfully
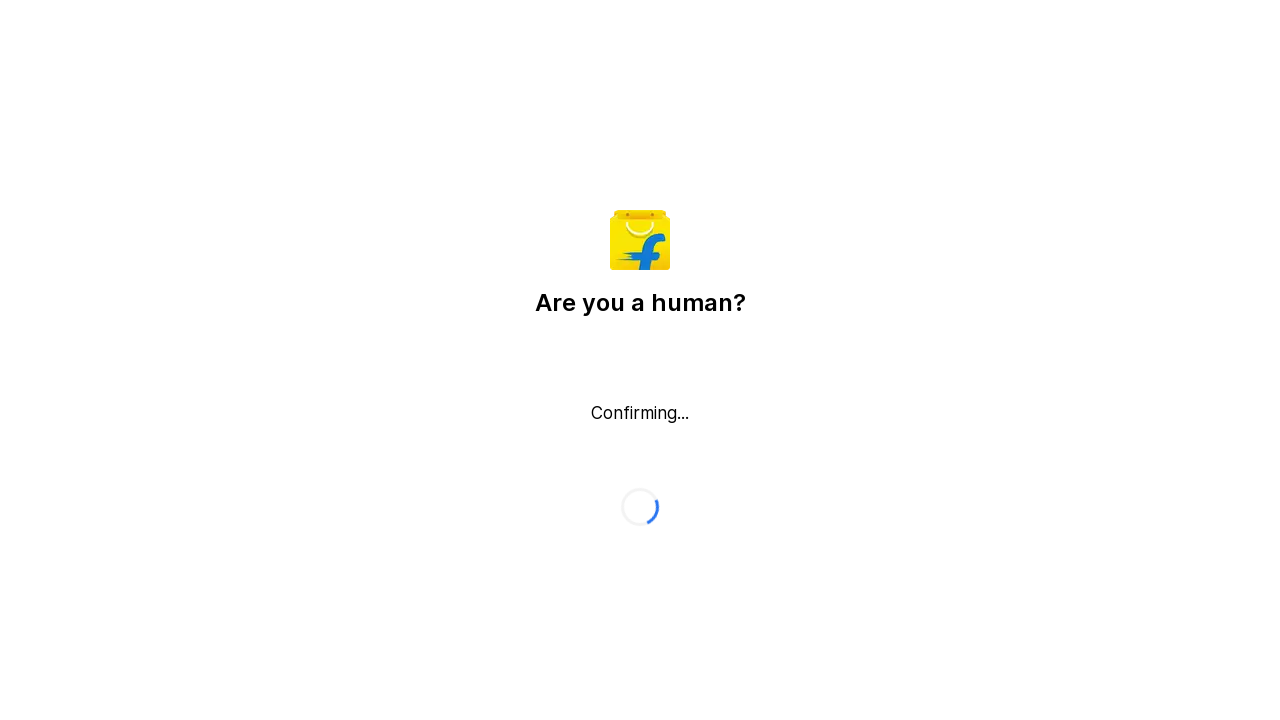

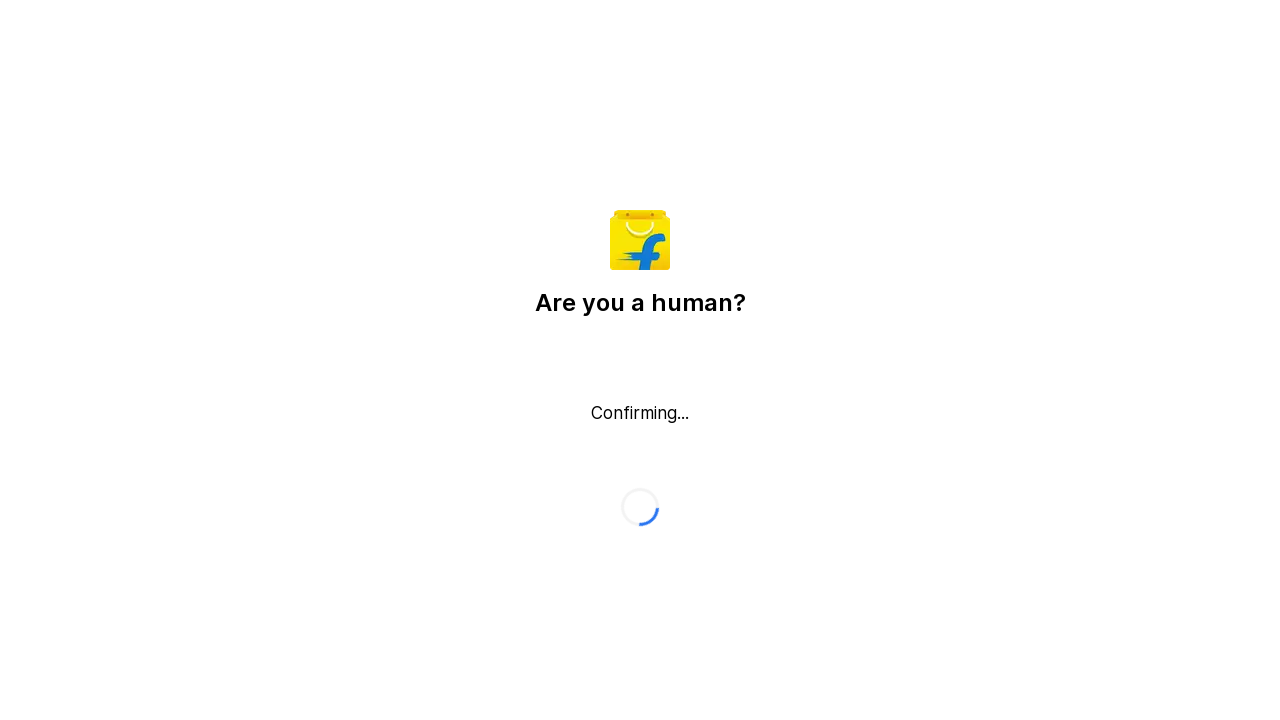